Tests the search functionality on a vegetable offers page by entering a search term and verifying that filtered results match the search criteria

Starting URL: https://rahulshettyacademy.com/seleniumPractise/#/offers

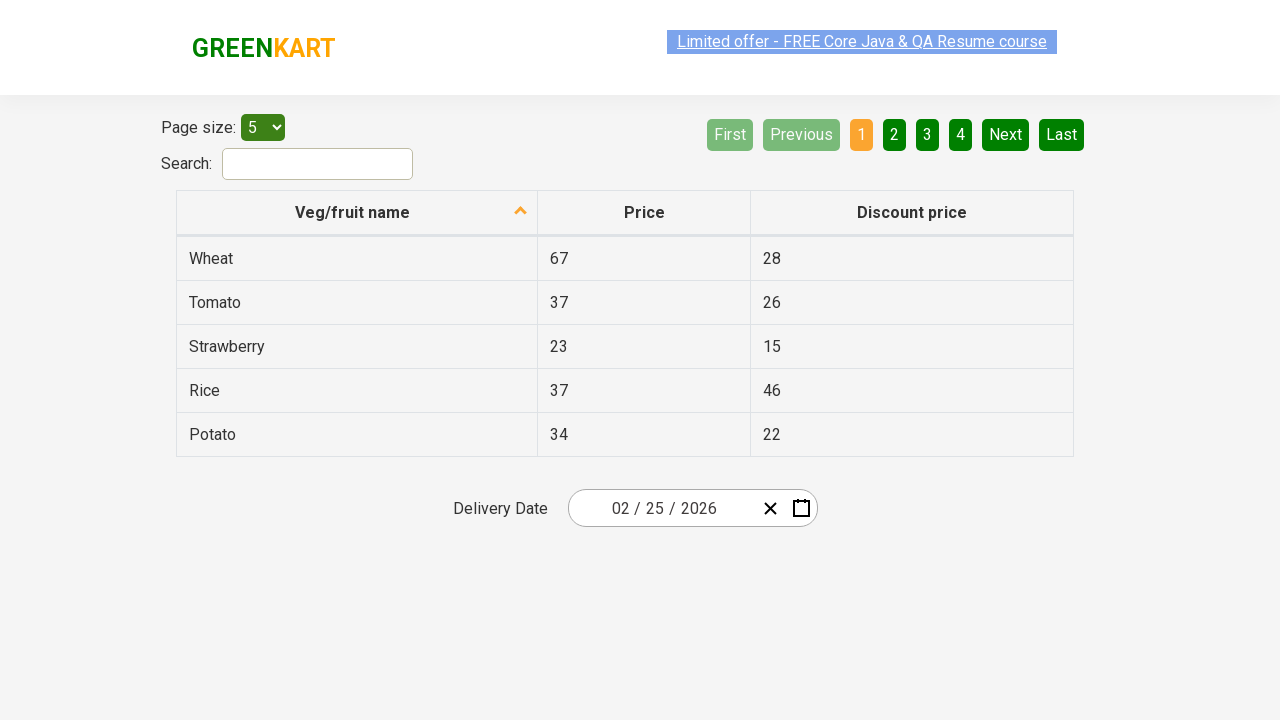

Filled search field with 'pple' to filter vegetables on #search-field
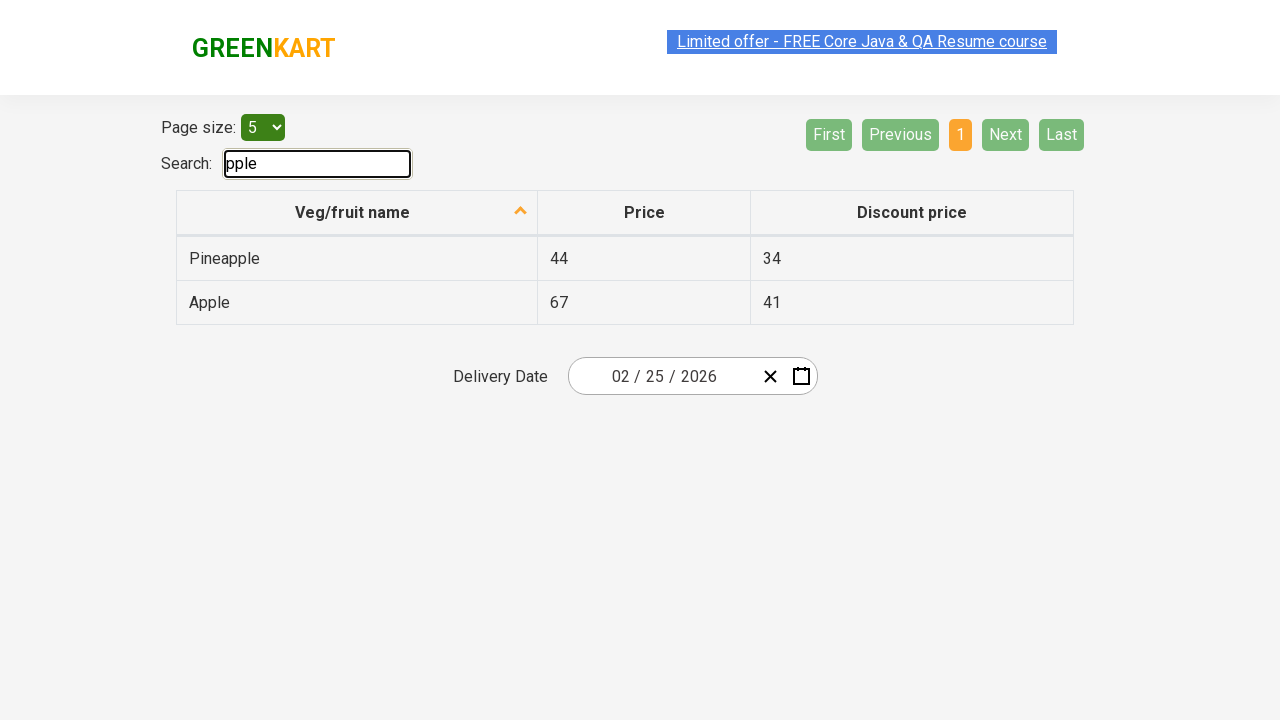

Waited for table to update with filtered results
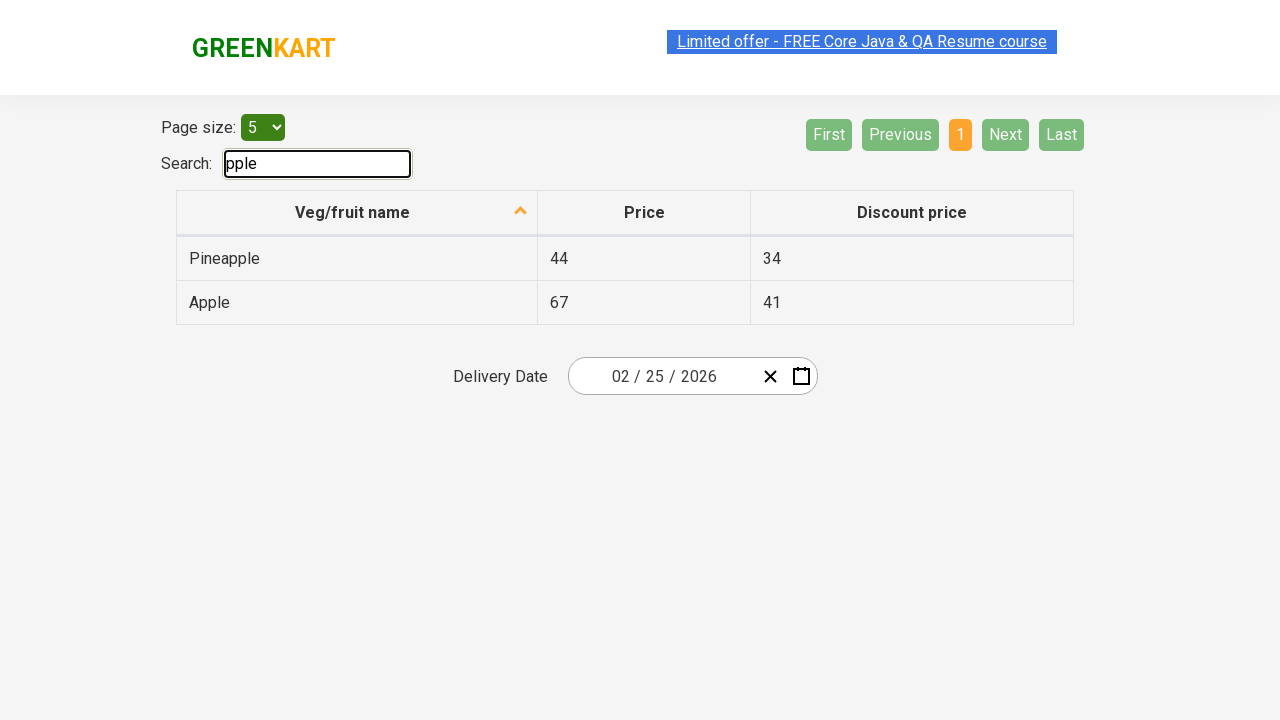

Retrieved all vegetable names from the first column
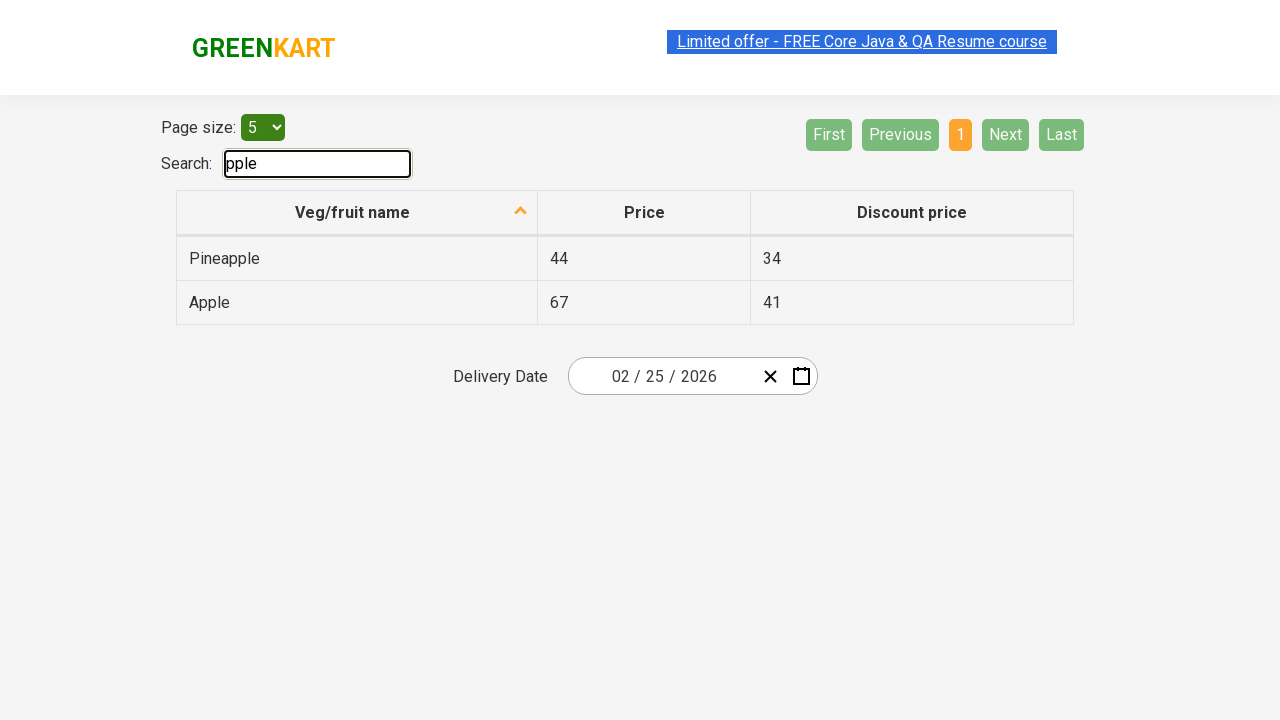

Verified filtered result contains 'pple': 'Pineapple'
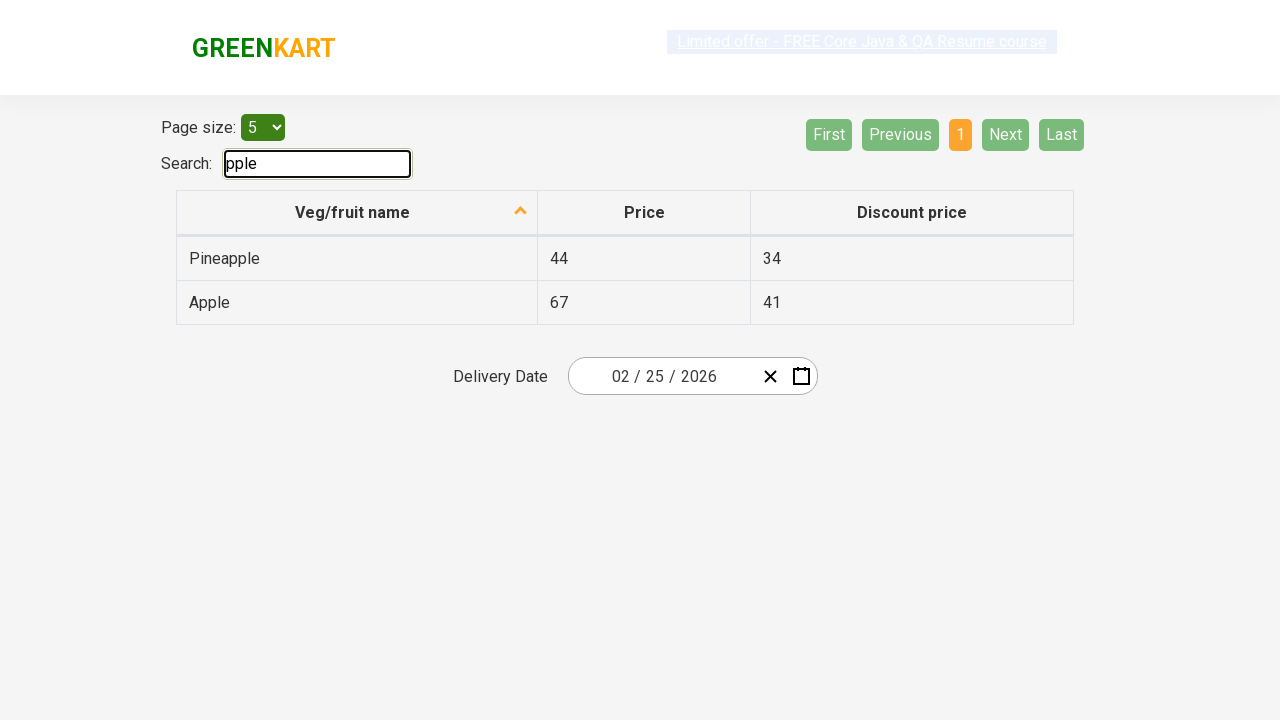

Verified filtered result contains 'pple': 'Apple'
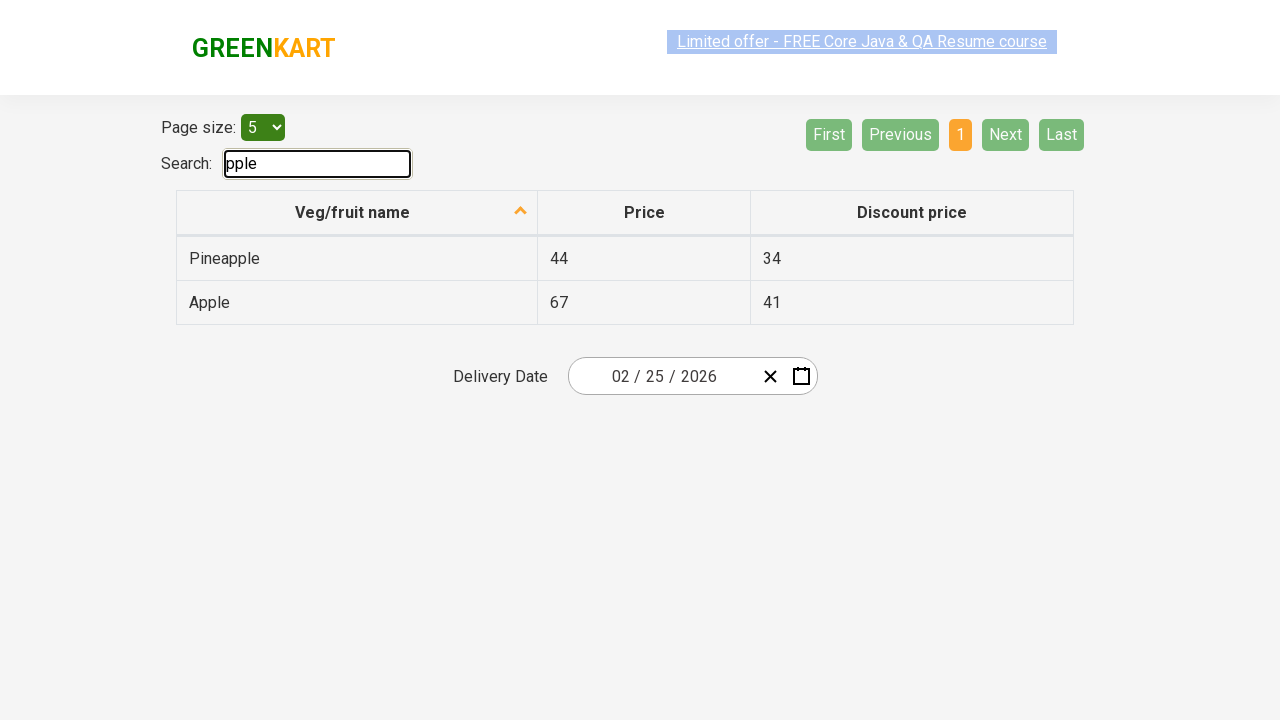

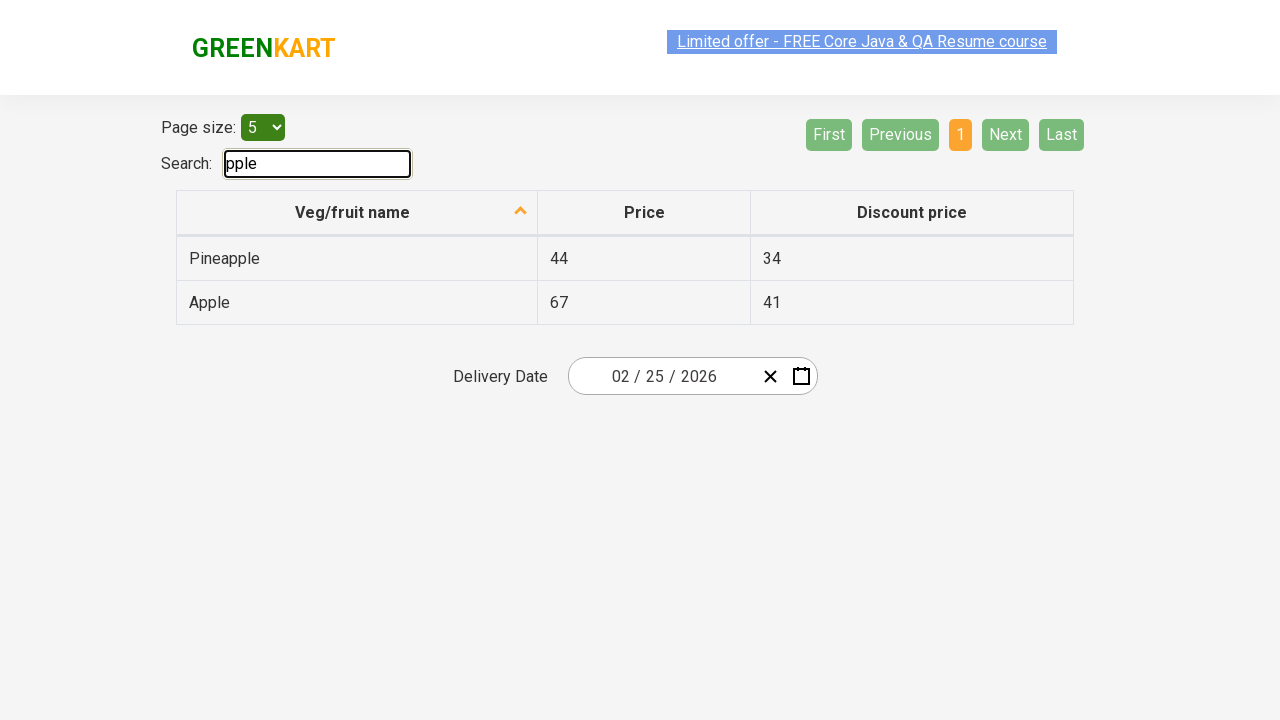